Tests handling multiple frames by switching between different frames and filling text inputs in each frame

Starting URL: https://ui.vision/demo/webtest/frames/

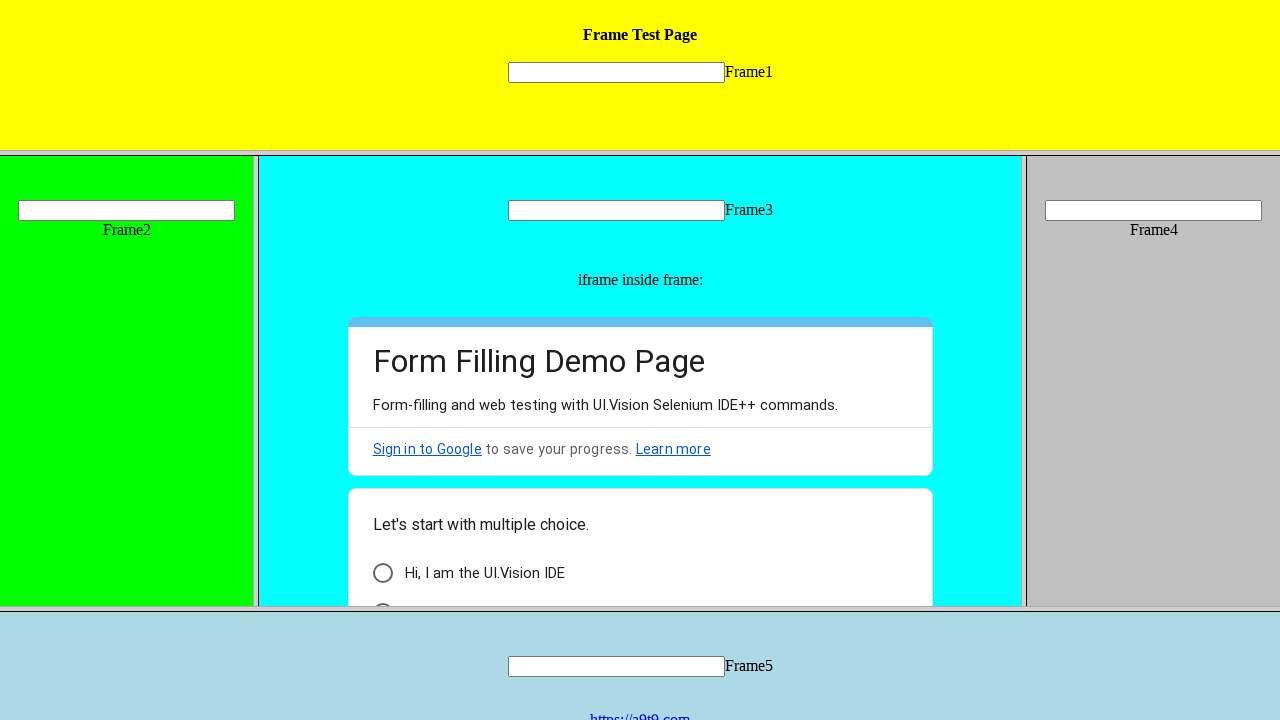

Located Frame 1
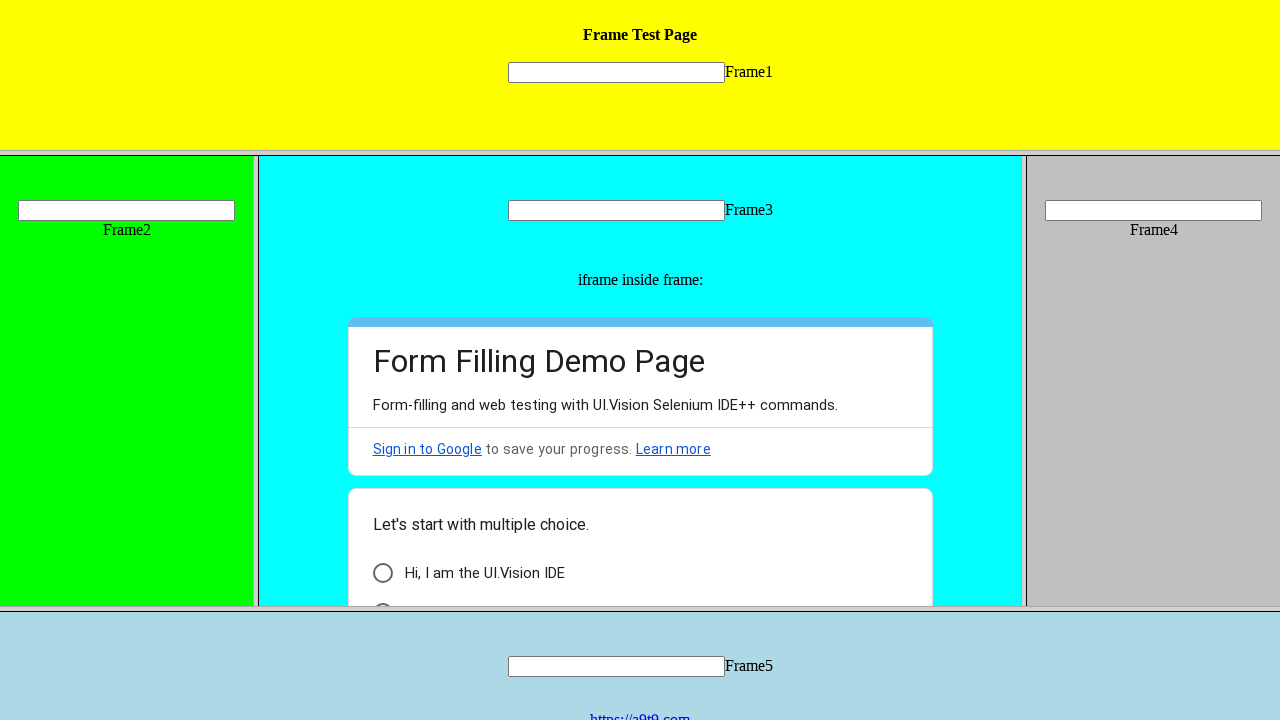

Filled text input in Frame 1 with '11111' on frame[src='frame_1.html'] >> internal:control=enter-frame >> input[name='mytext1
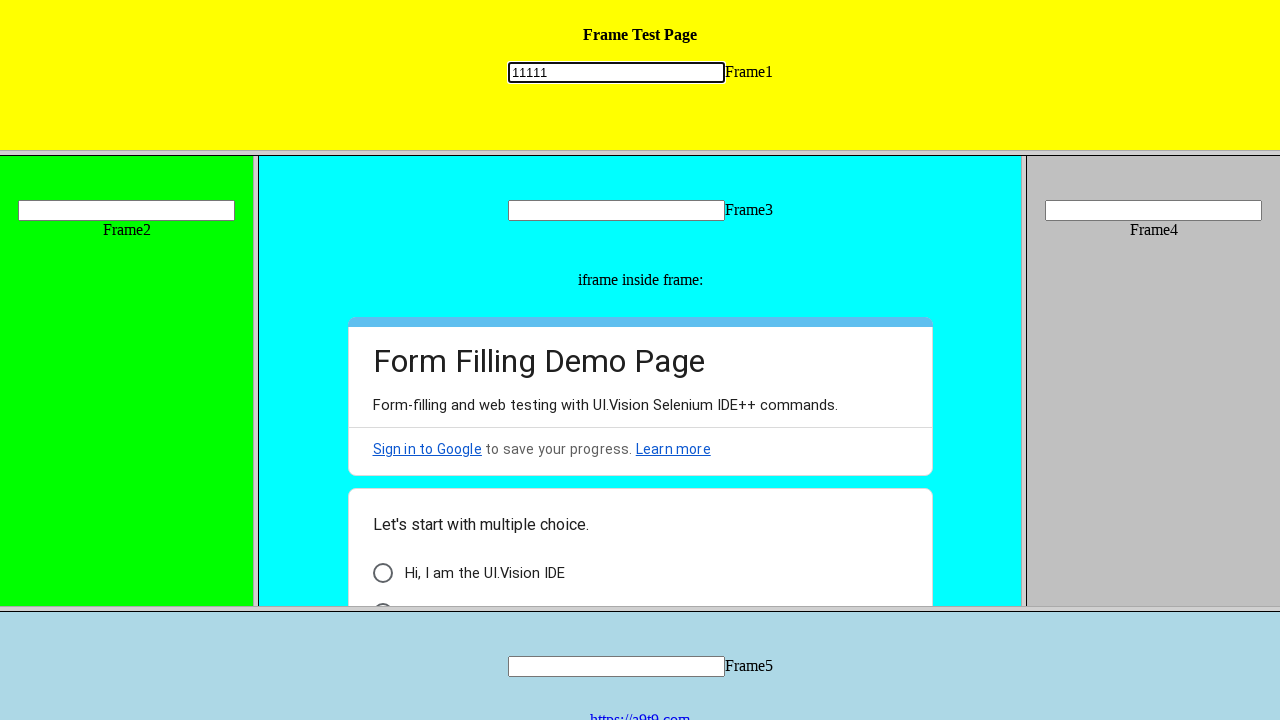

Located Frame 2
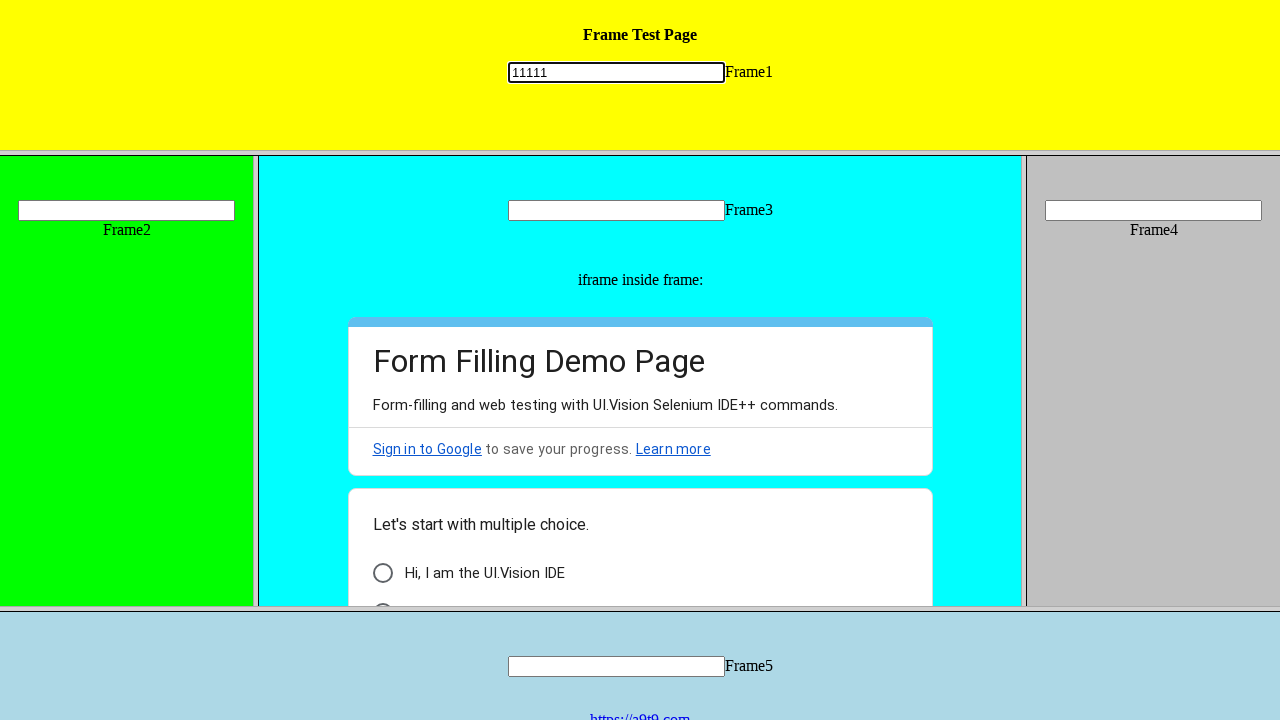

Filled text input in Frame 2 with '221337' on frame[src='frame_2.html'] >> internal:control=enter-frame >> input[name='mytext2
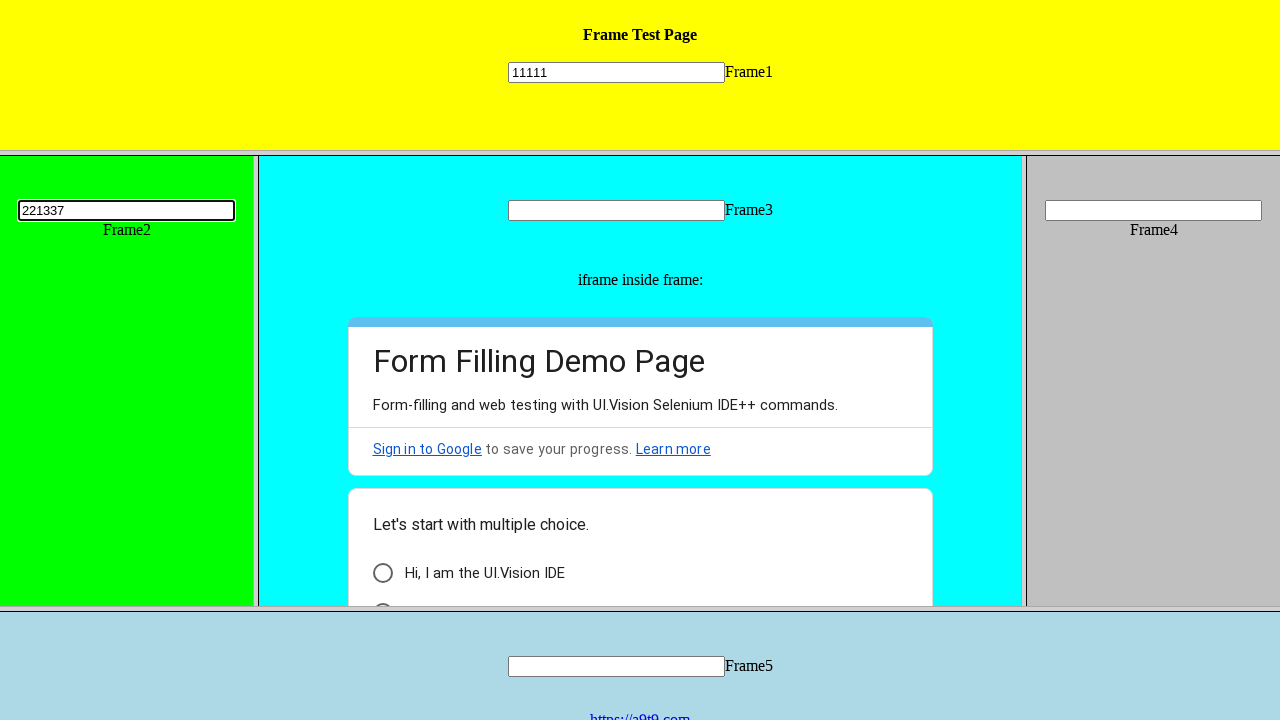

Located Frame 3
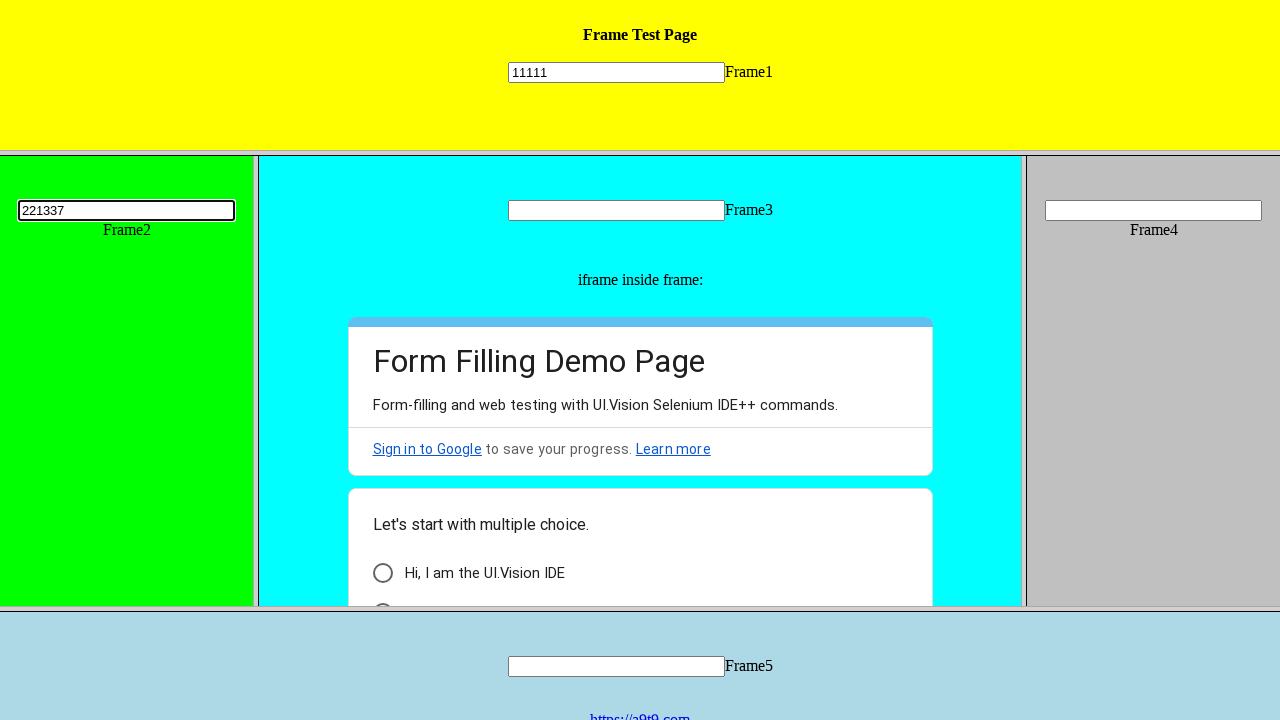

Filled text input in Frame 3 with '33333' on frame[src='frame_3.html'] >> internal:control=enter-frame >> input[name='mytext3
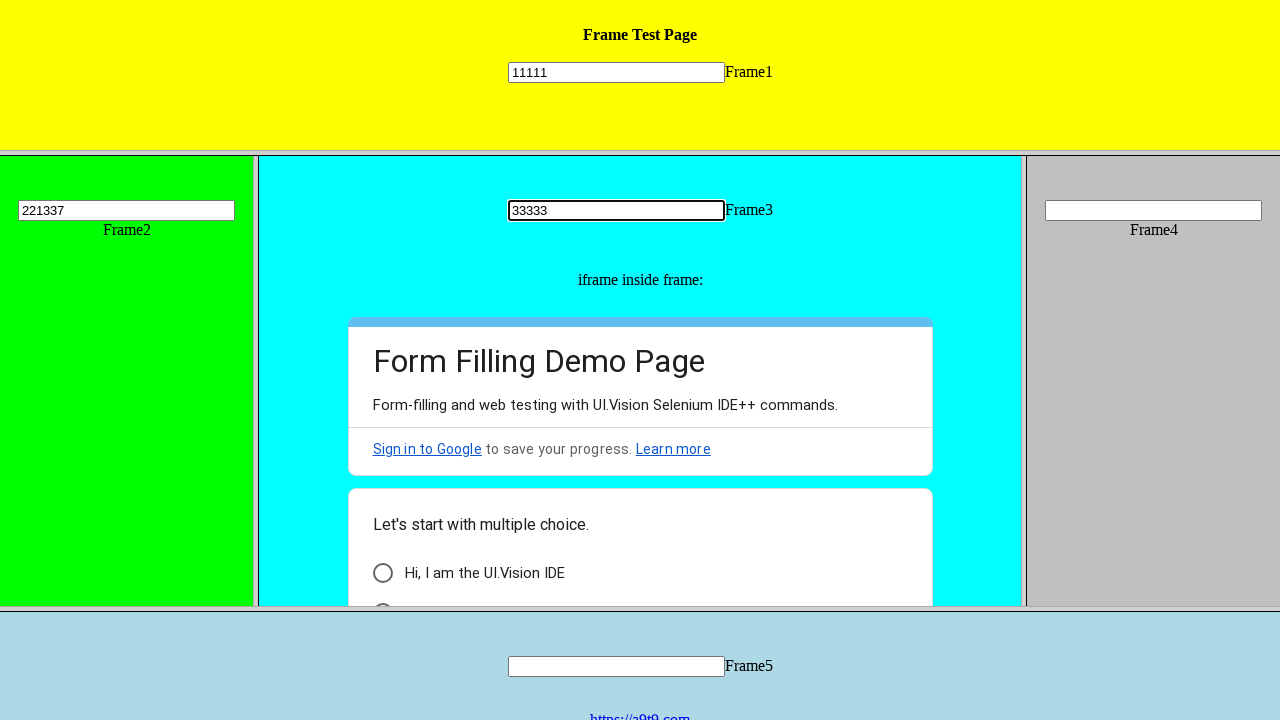

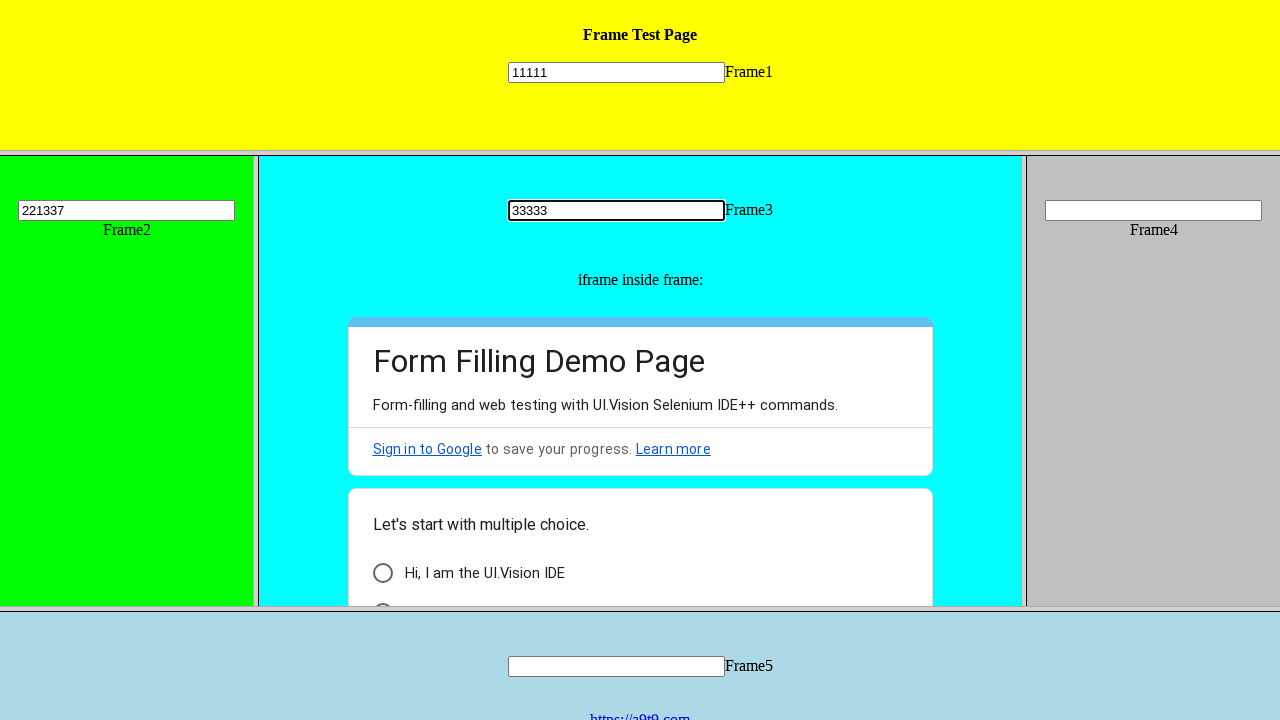